Tests an explicit wait scenario where the script waits for a price to change to $100, then clicks a book button, calculates a mathematical value based on displayed input, enters the result, and submits the answer.

Starting URL: http://suninjuly.github.io/explicit_wait2.html

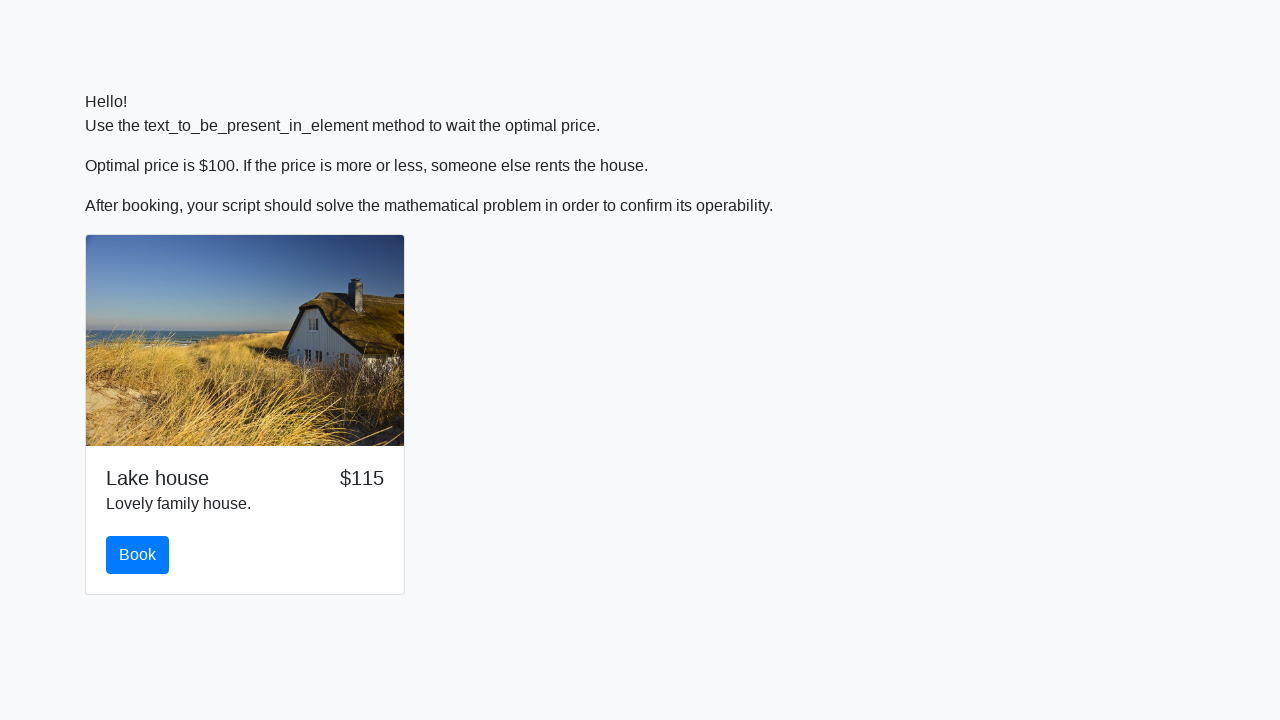

Waited for price to change to $100
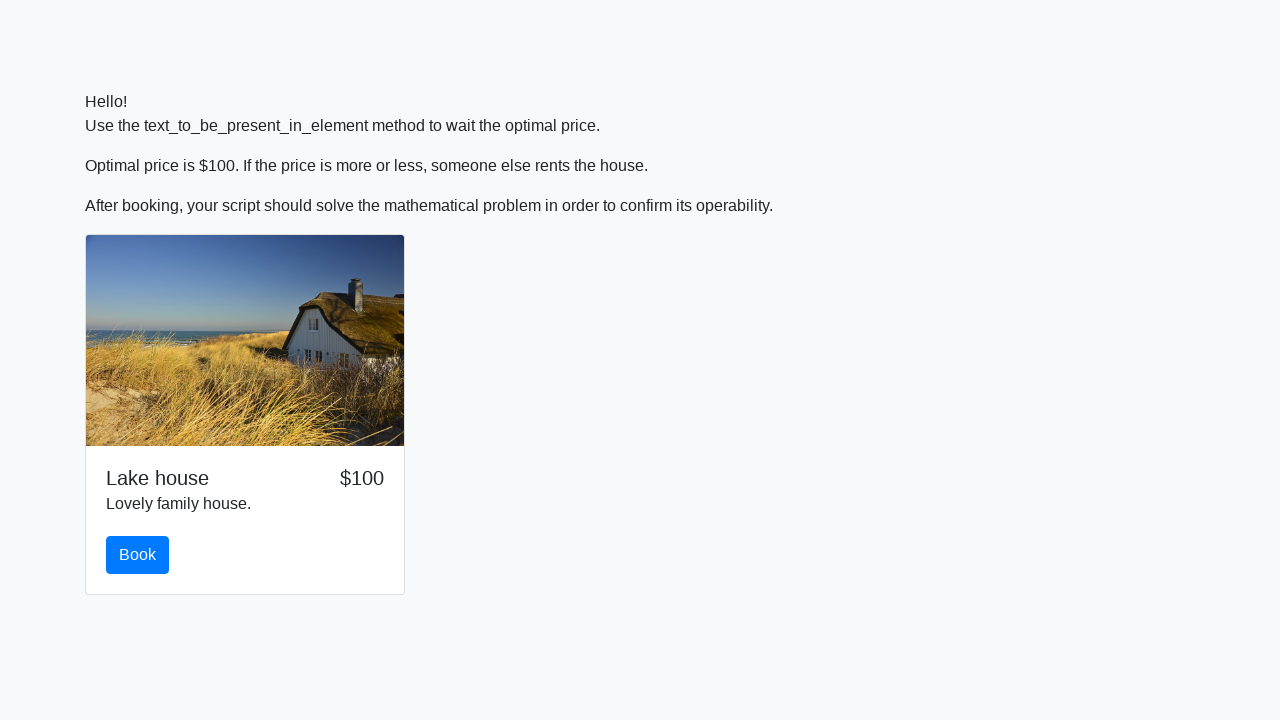

Clicked the Book button at (138, 555) on #book
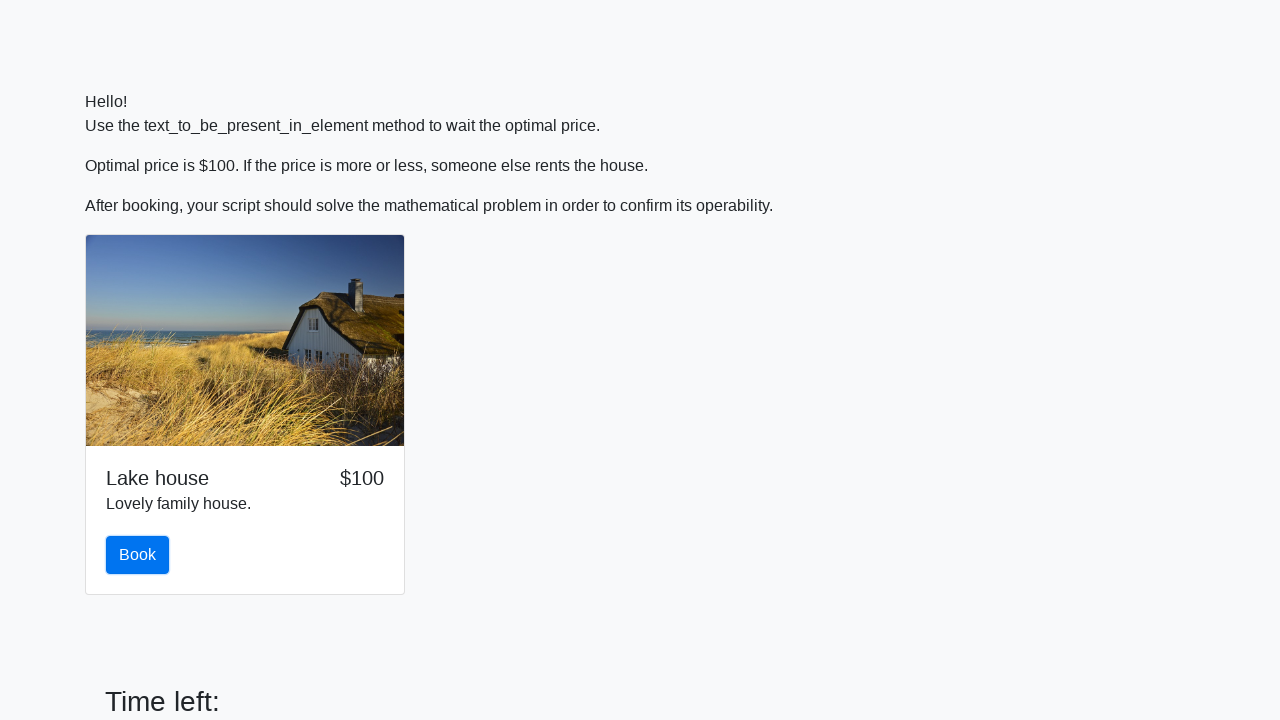

Retrieved input value: 828
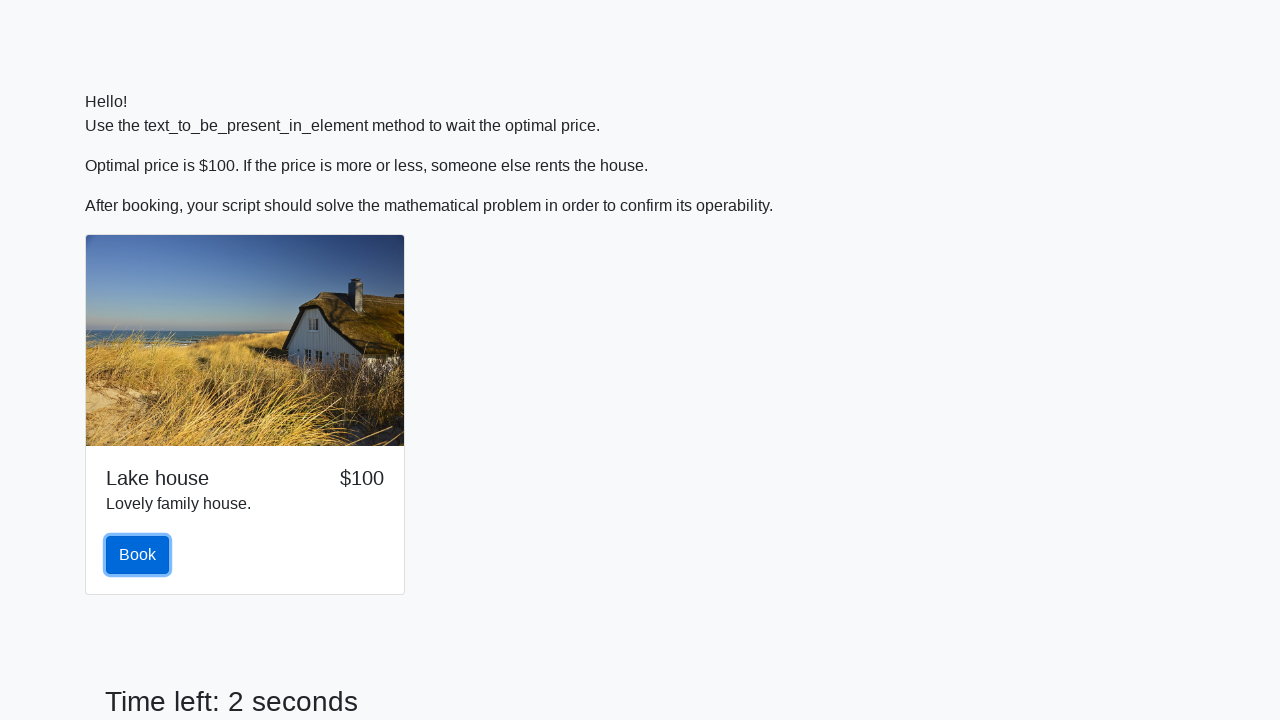

Calculated mathematical result: 2.466682356456387
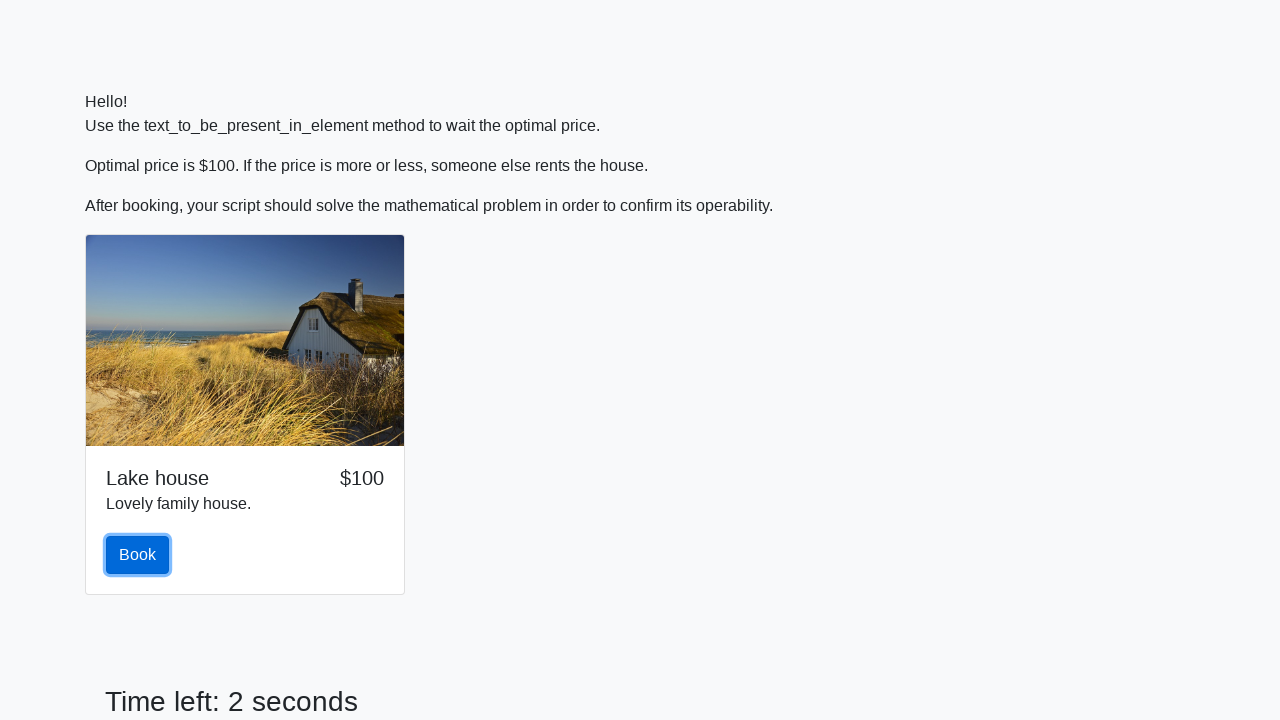

Entered calculated answer: 2.466682356456387 on #answer
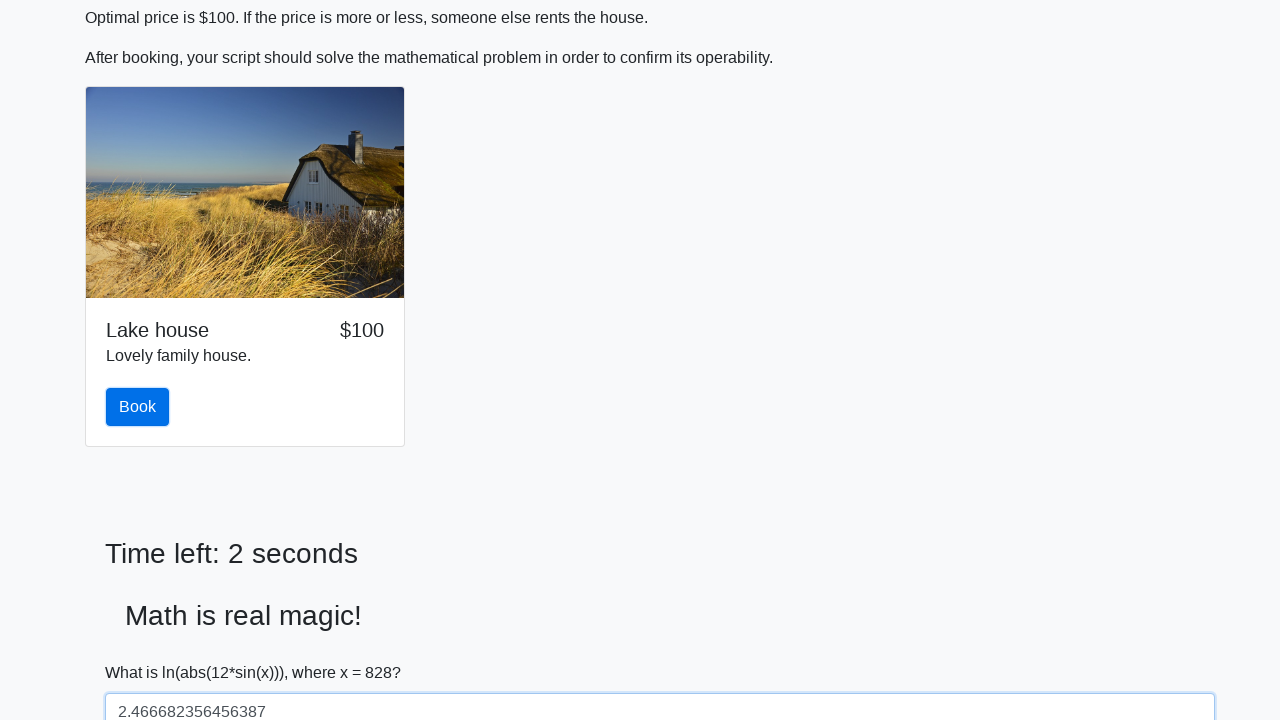

Clicked the Solve button to submit answer at (143, 651) on #solve
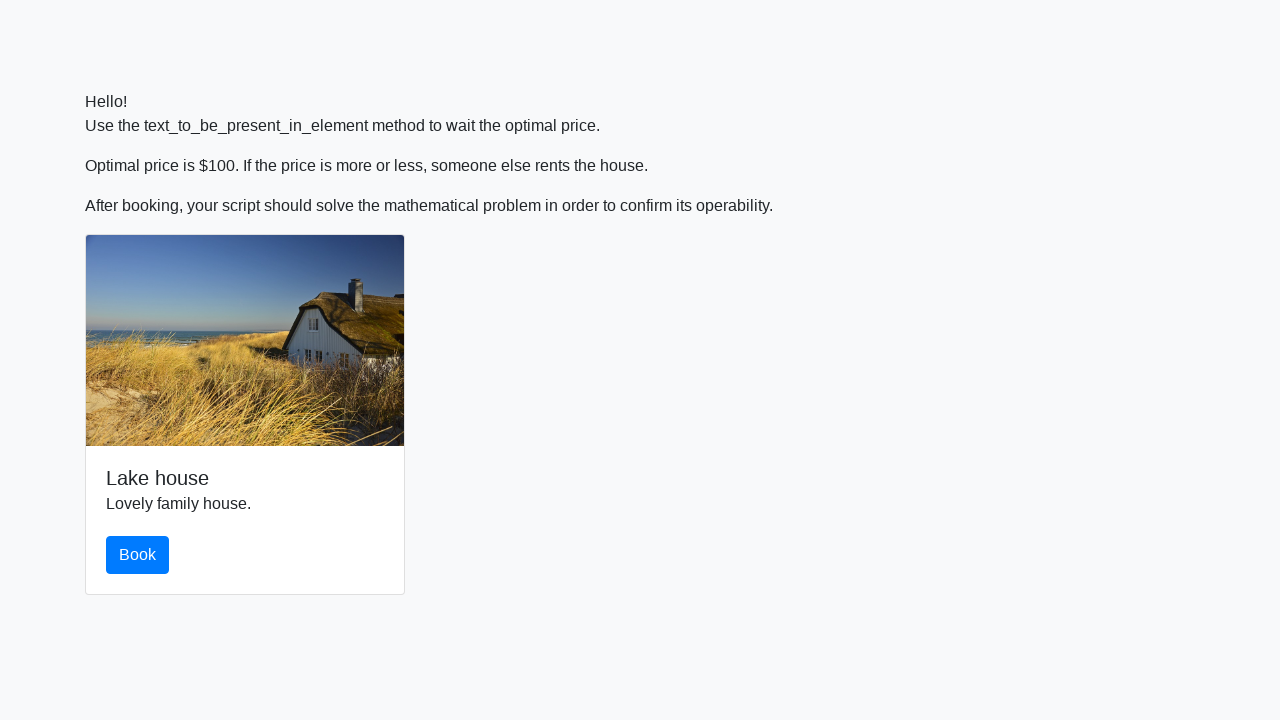

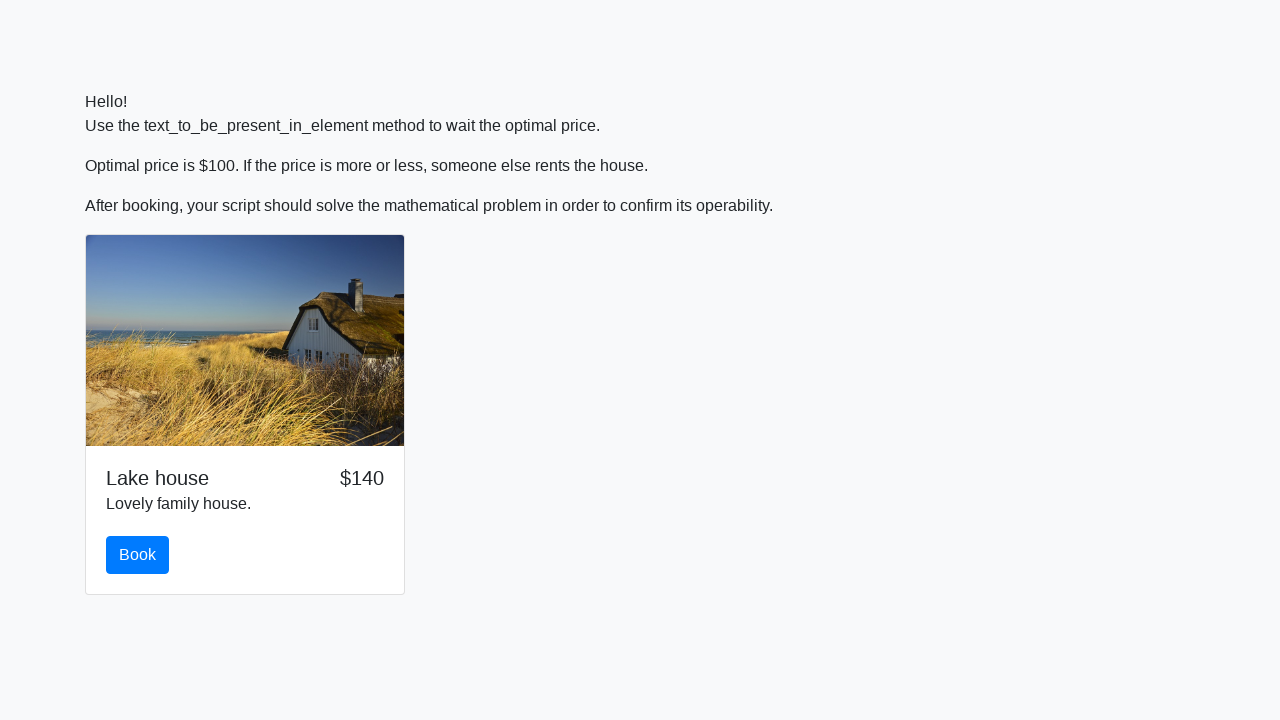